Tests checkbox functionality by navigating to checkboxes page and toggling both checkboxes

Starting URL: https://the-internet.herokuapp.com/

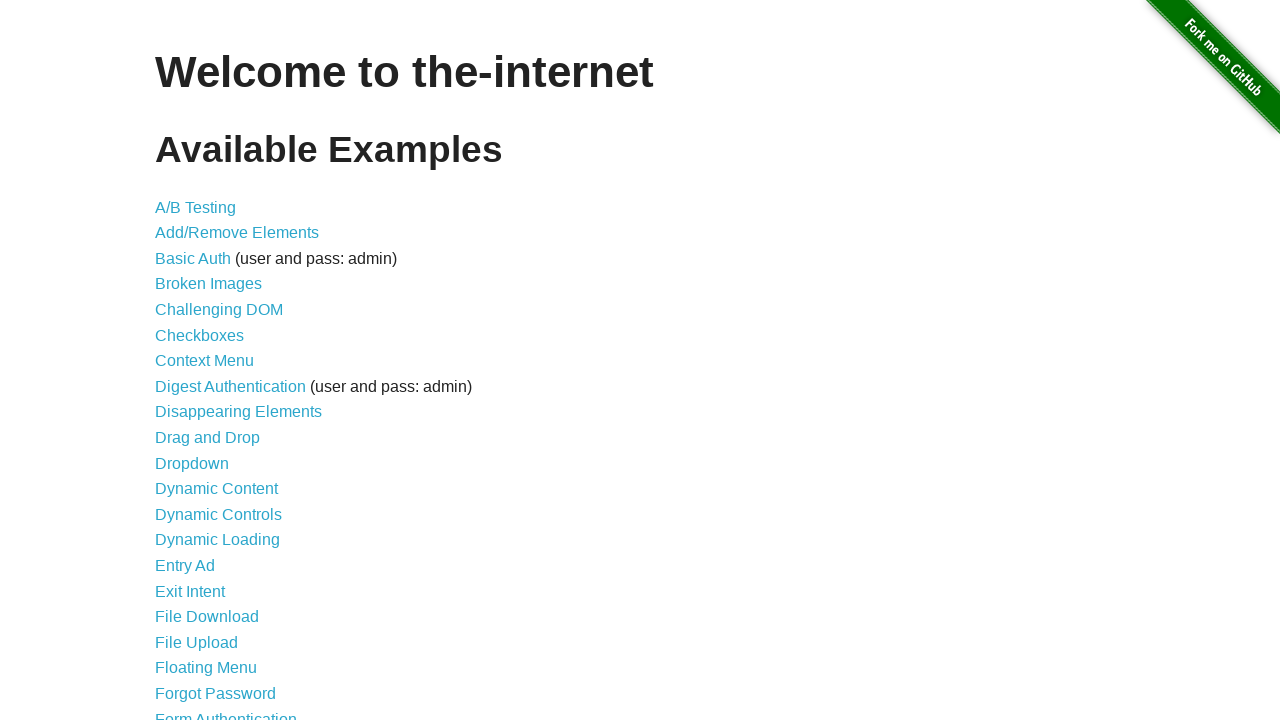

Clicked link to navigate to checkboxes page at (200, 335) on a[href="/checkboxes"]
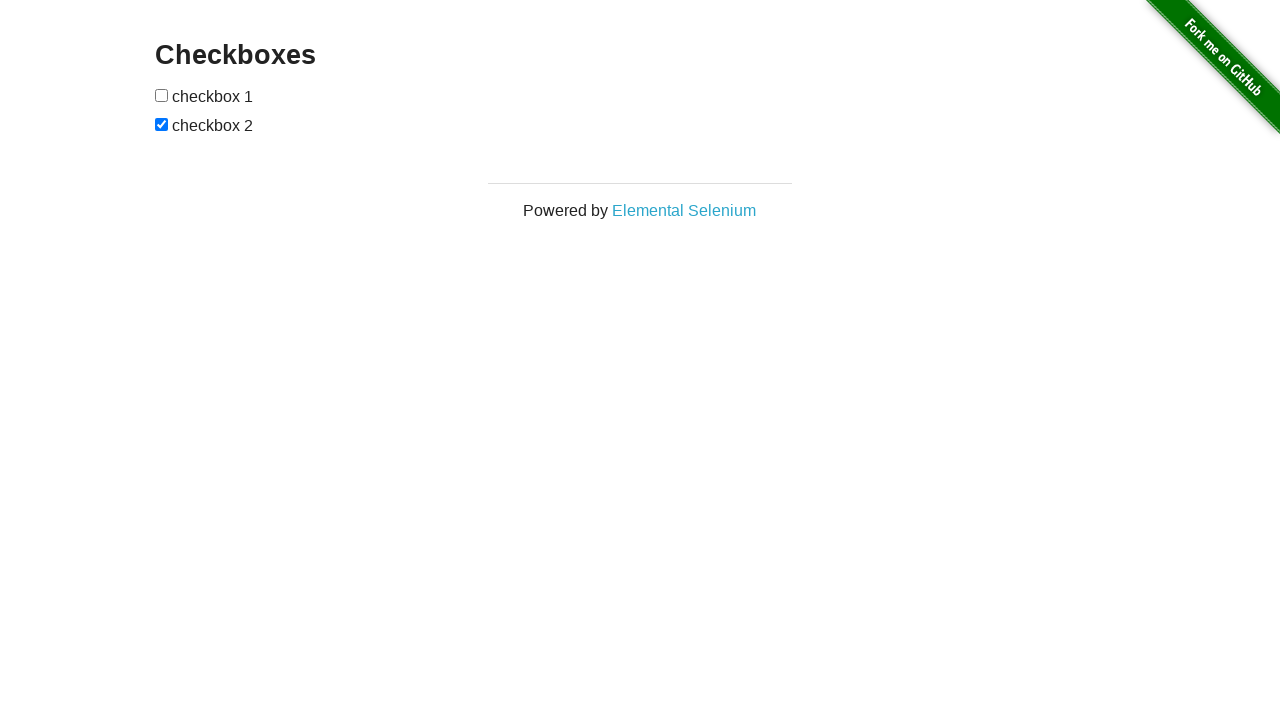

Checkboxes page loaded successfully
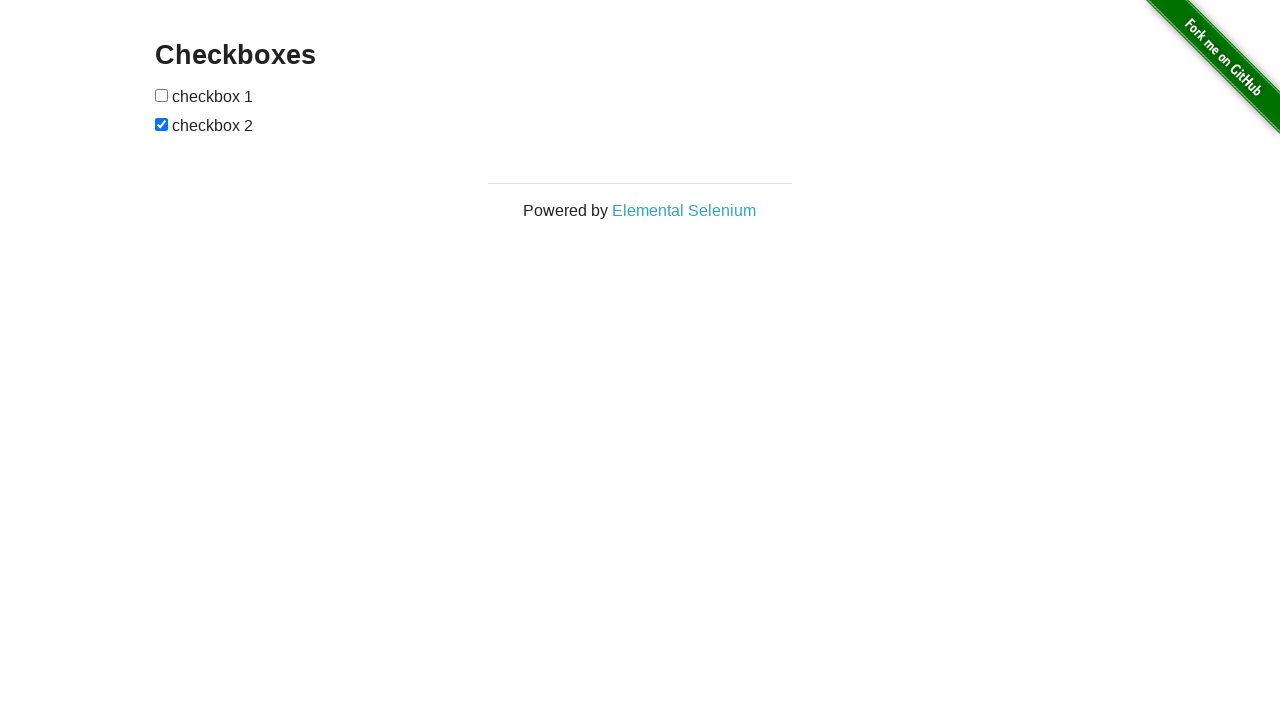

Toggled first checkbox at (162, 95) on [type="checkbox"] >> nth=0
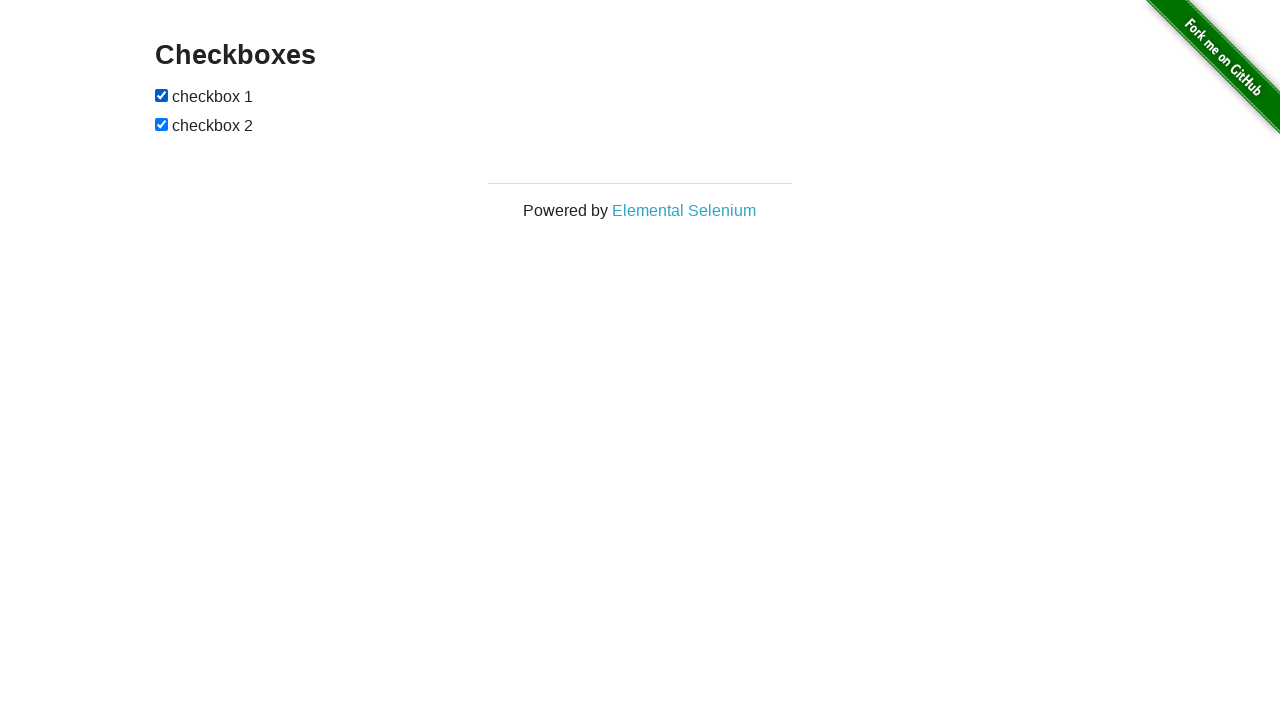

Toggled last checkbox at (162, 124) on [type="checkbox"] >> nth=-1
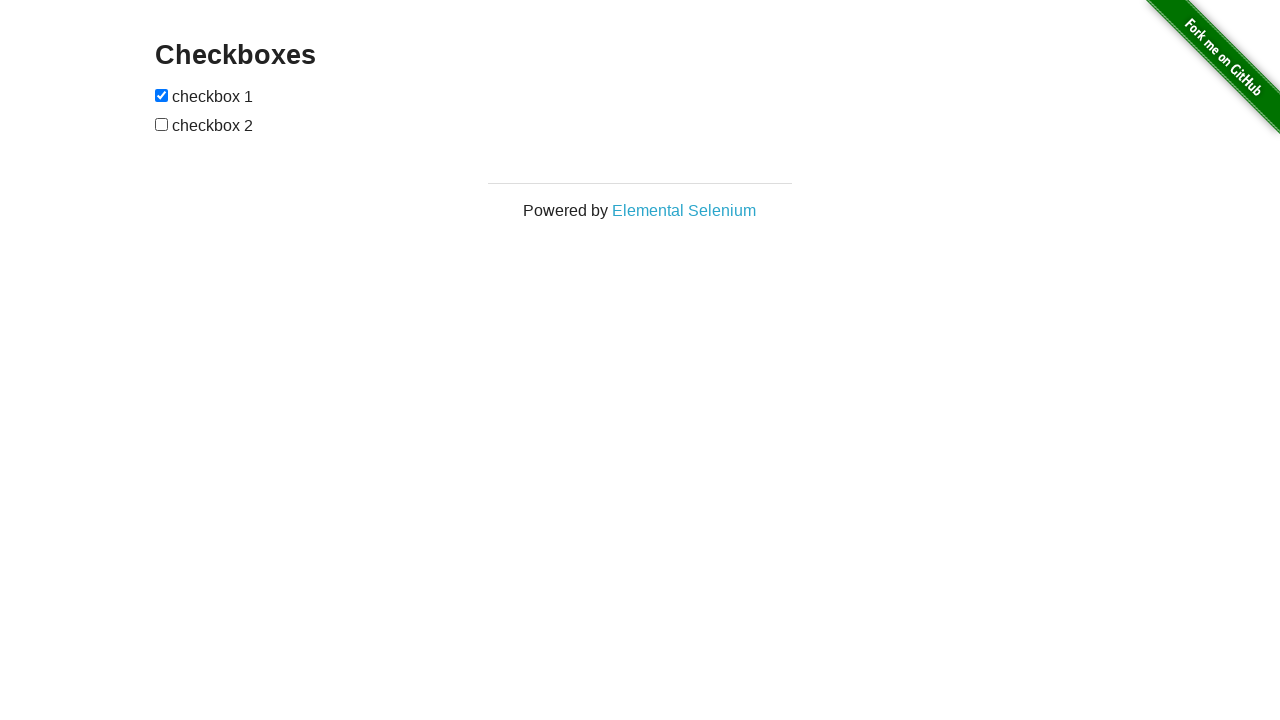

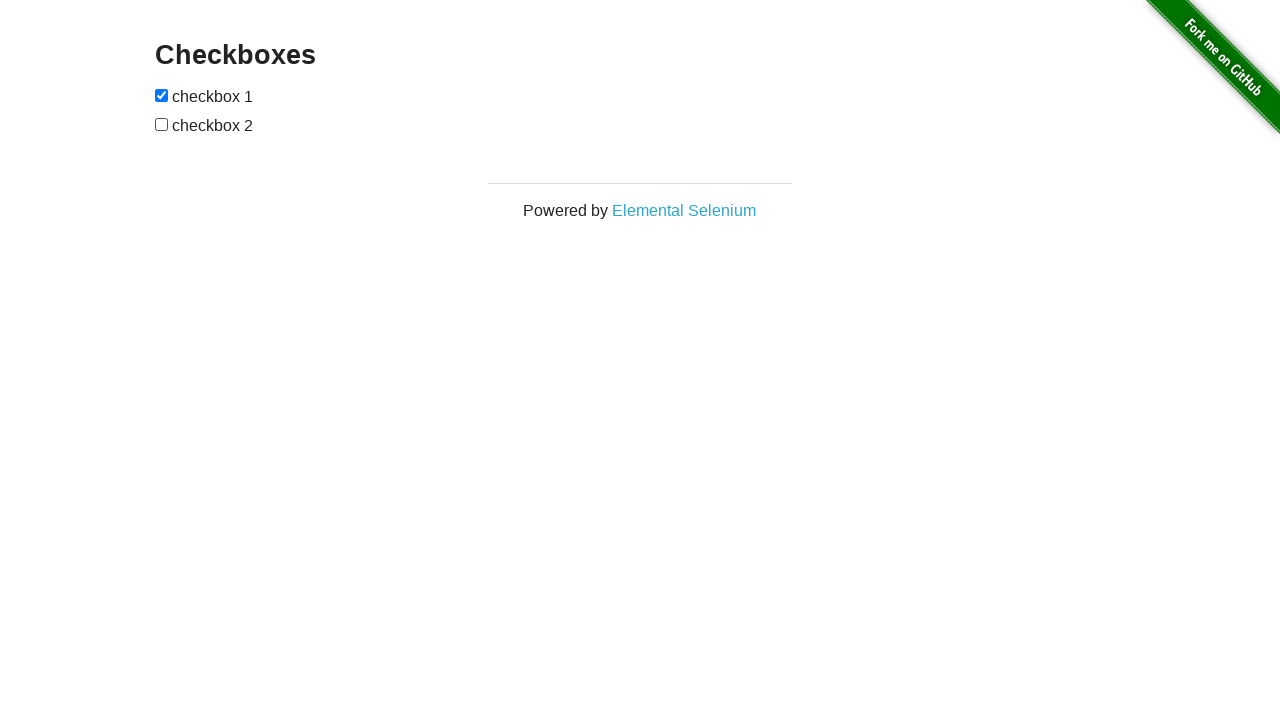